Tests the user registration form on Parabank demo site by clicking the Register link and filling out all registration fields (name, address, city, state, zip code, phone, SSN, username, password).

Starting URL: http://parabank.parasoft.com

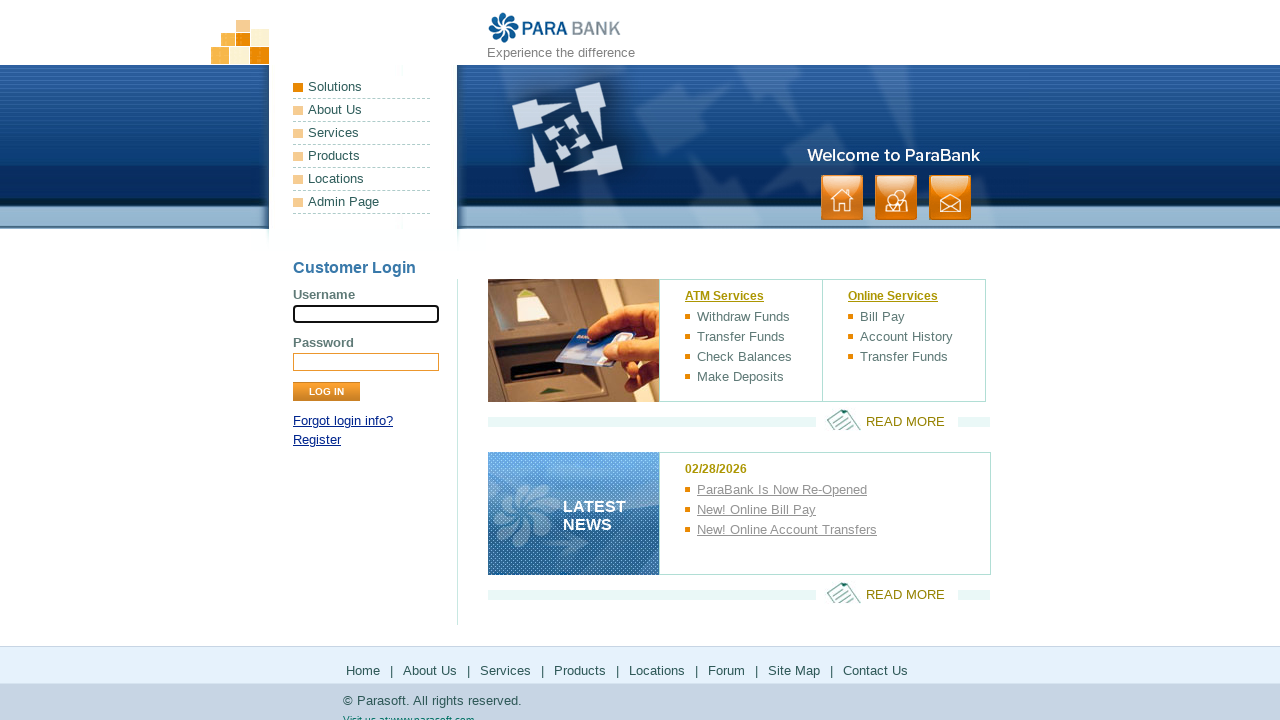

Clicked Register link at (317, 440) on text=Register
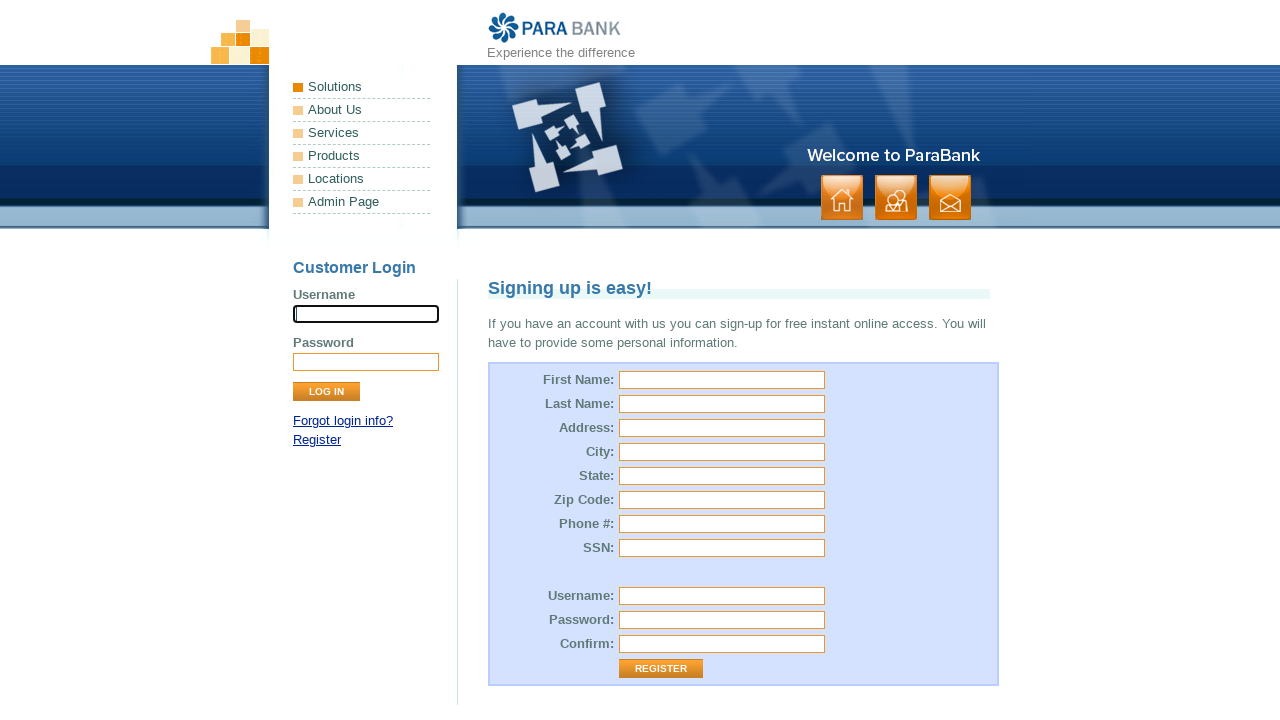

Registration form loaded
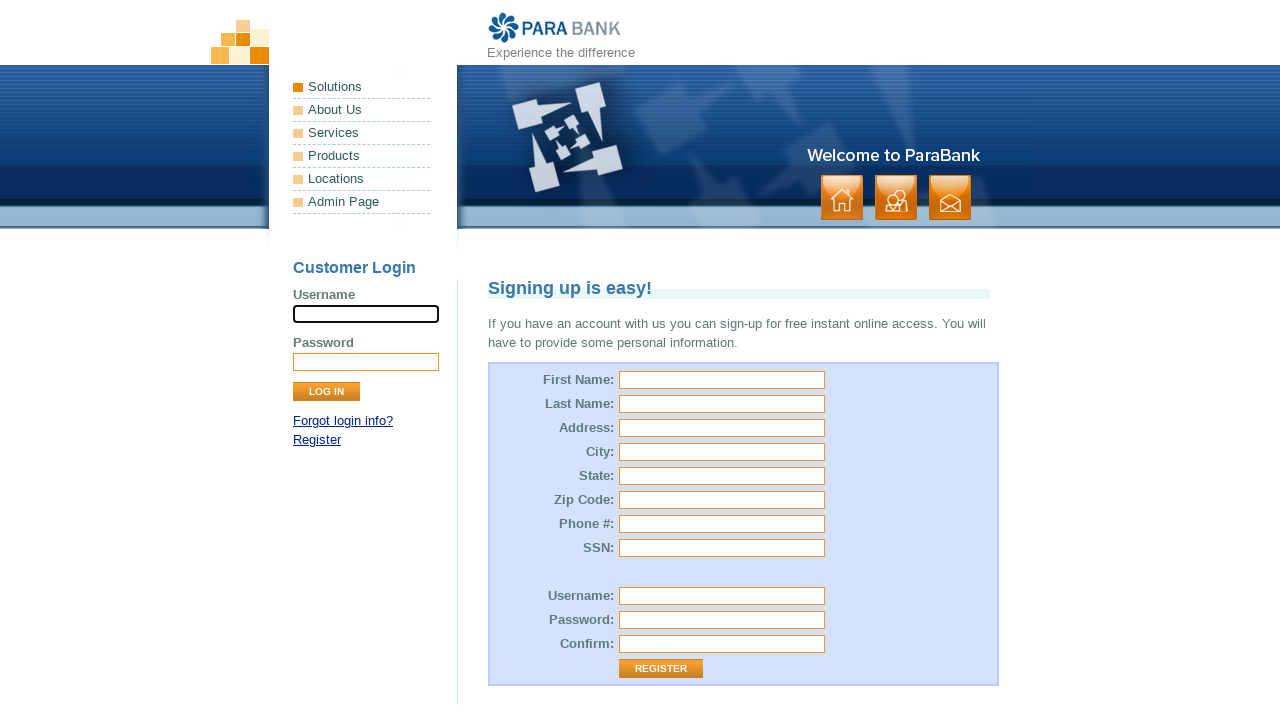

Filled first name with 'Kushal' on #customer\.firstName
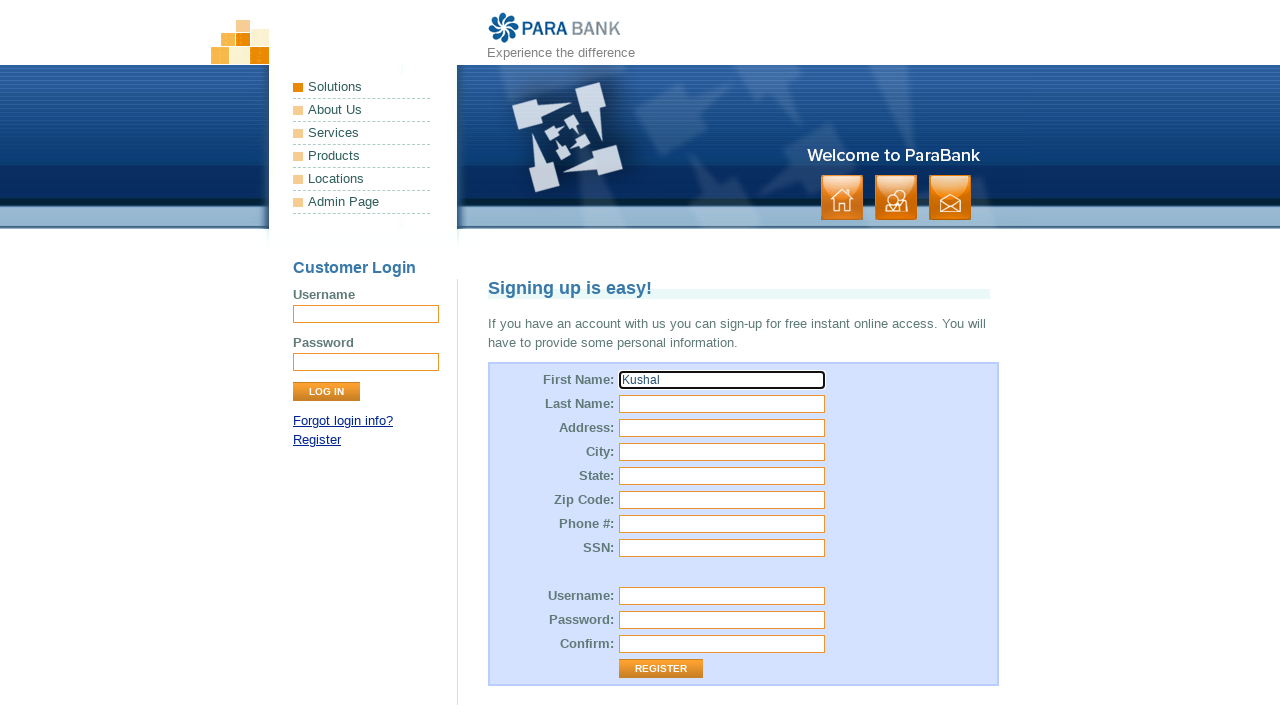

Filled last name with 'Thadani' on #customer\.lastName
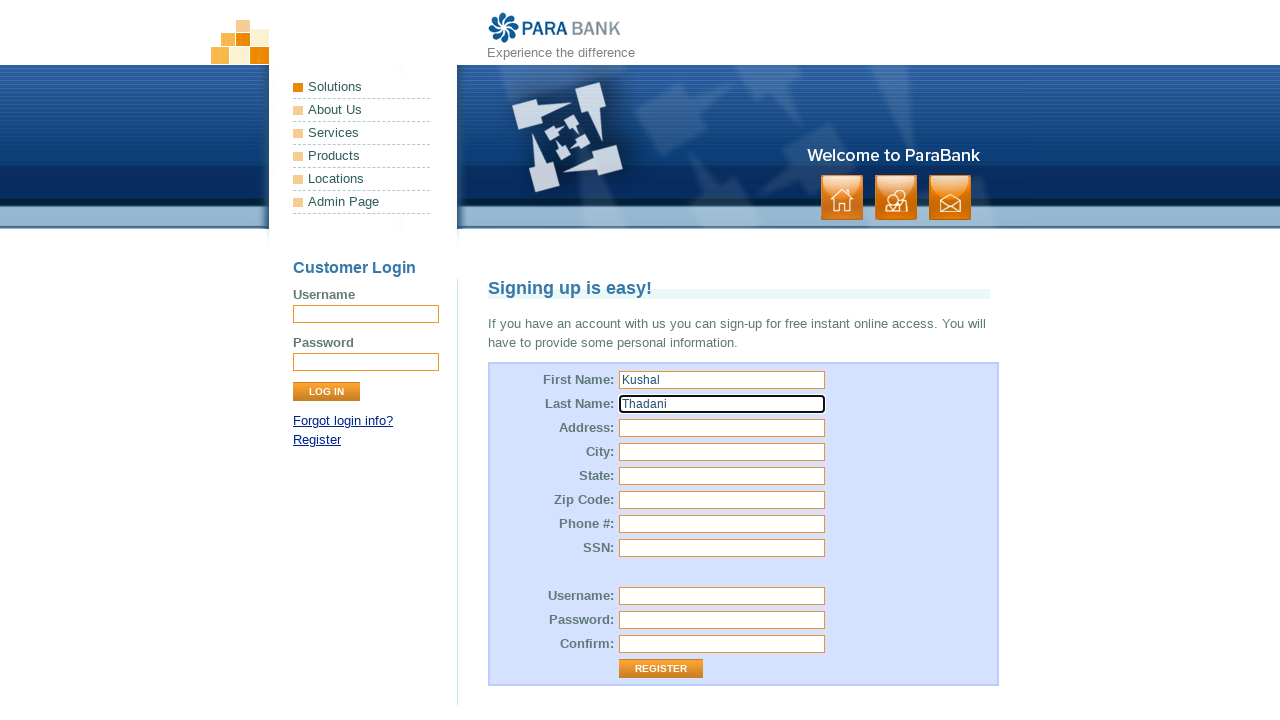

Filled street address with '123 Main Street' on #customer\.address\.street
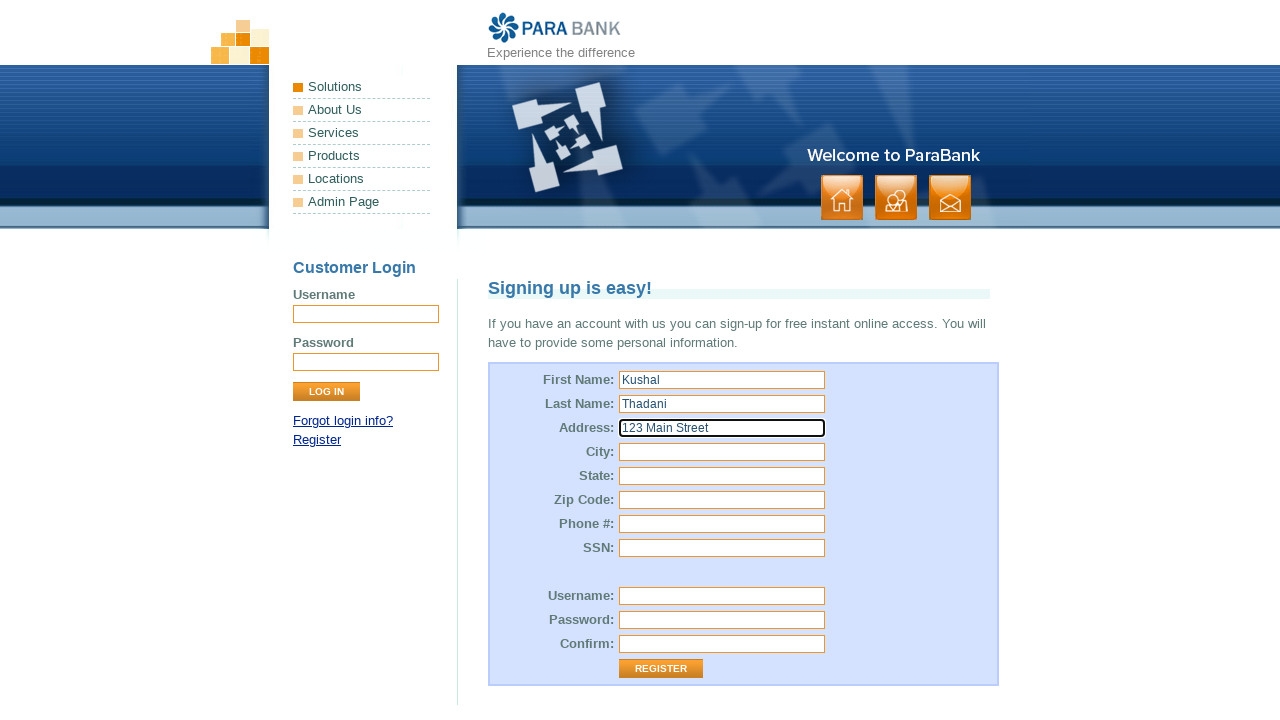

Filled city with 'Pune' on #customer\.address\.city
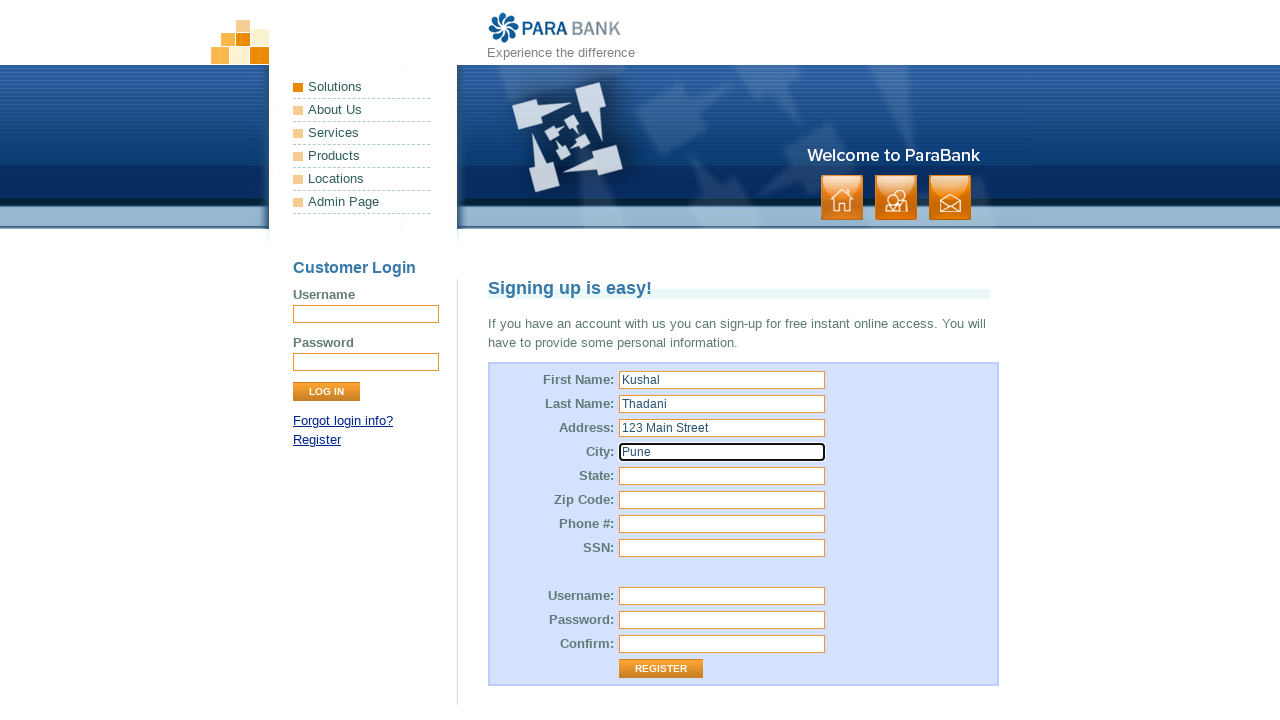

Filled state with 'Maharashtra' on #customer\.address\.state
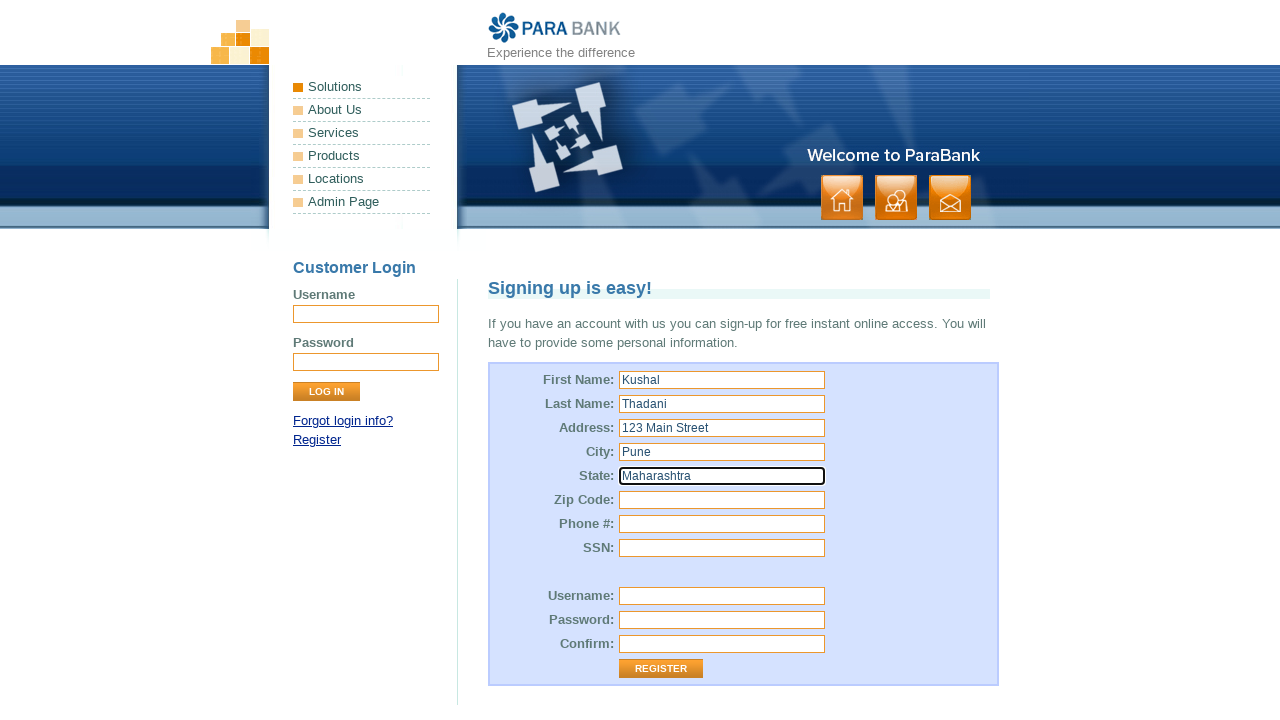

Filled zip code with '465254' on #customer\.address\.zipCode
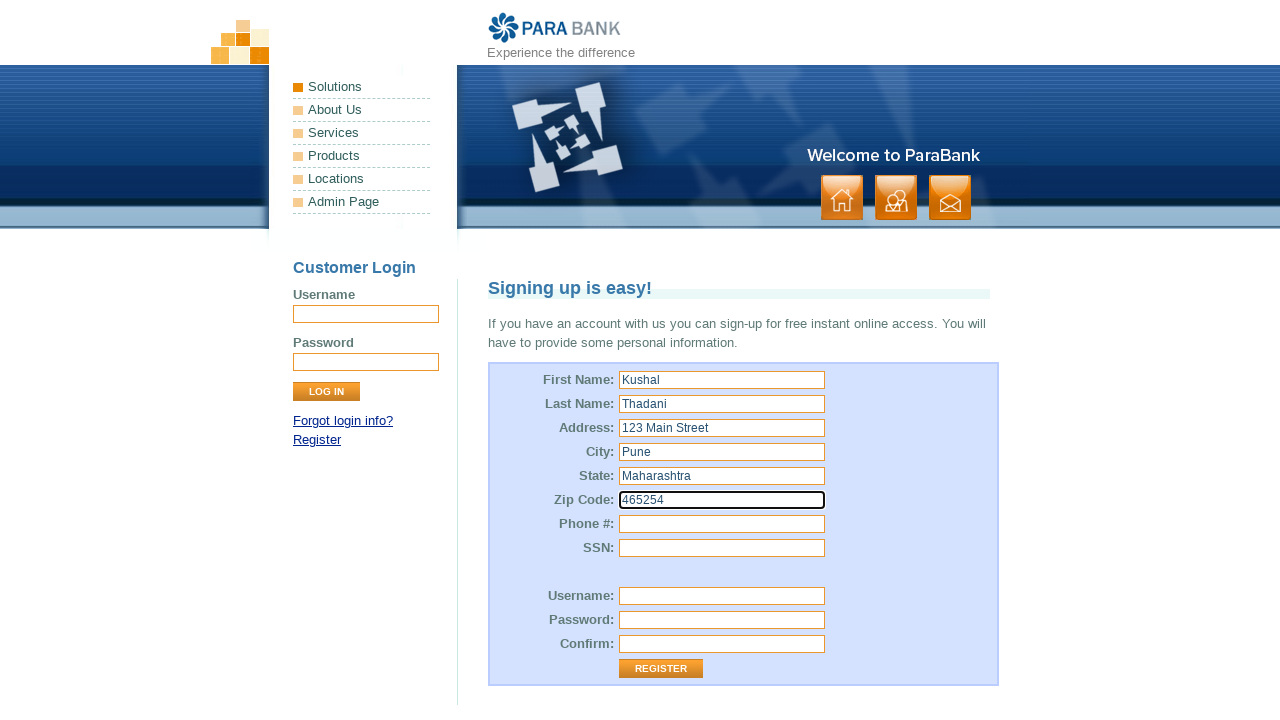

Filled phone number with '7415451755' on #customer\.phoneNumber
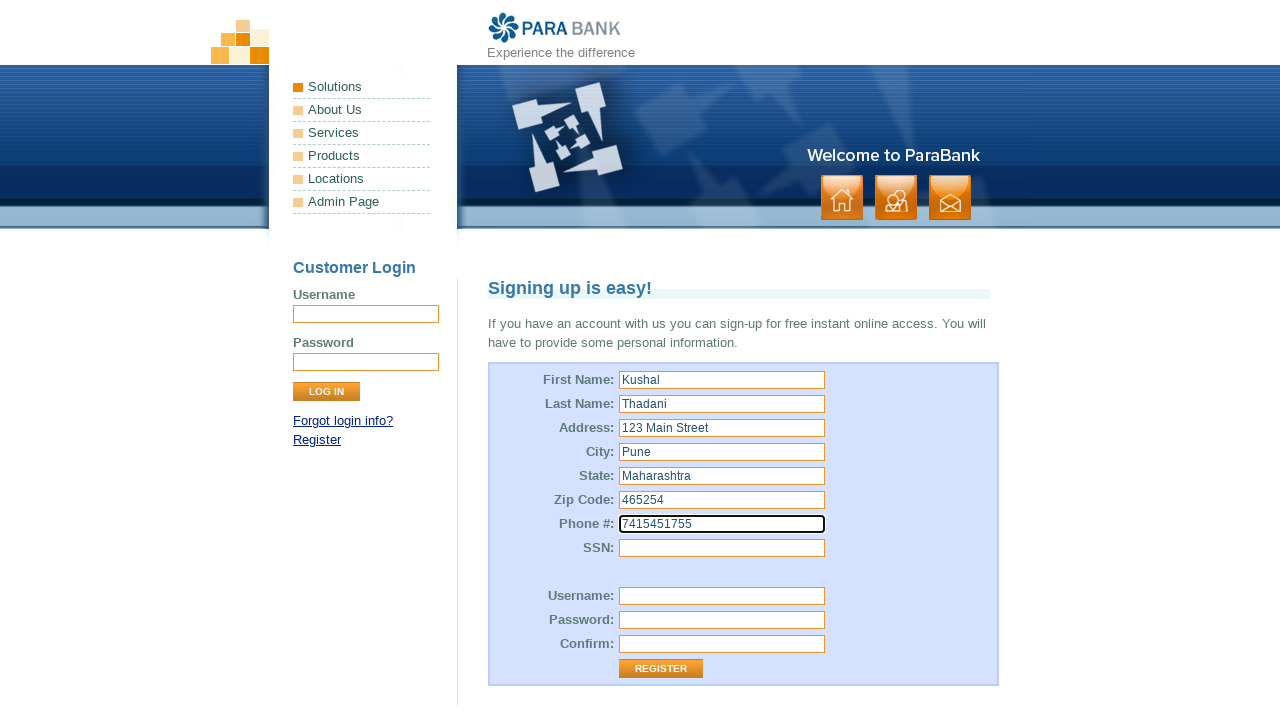

Filled SSN with '123456789' on #customer\.ssn
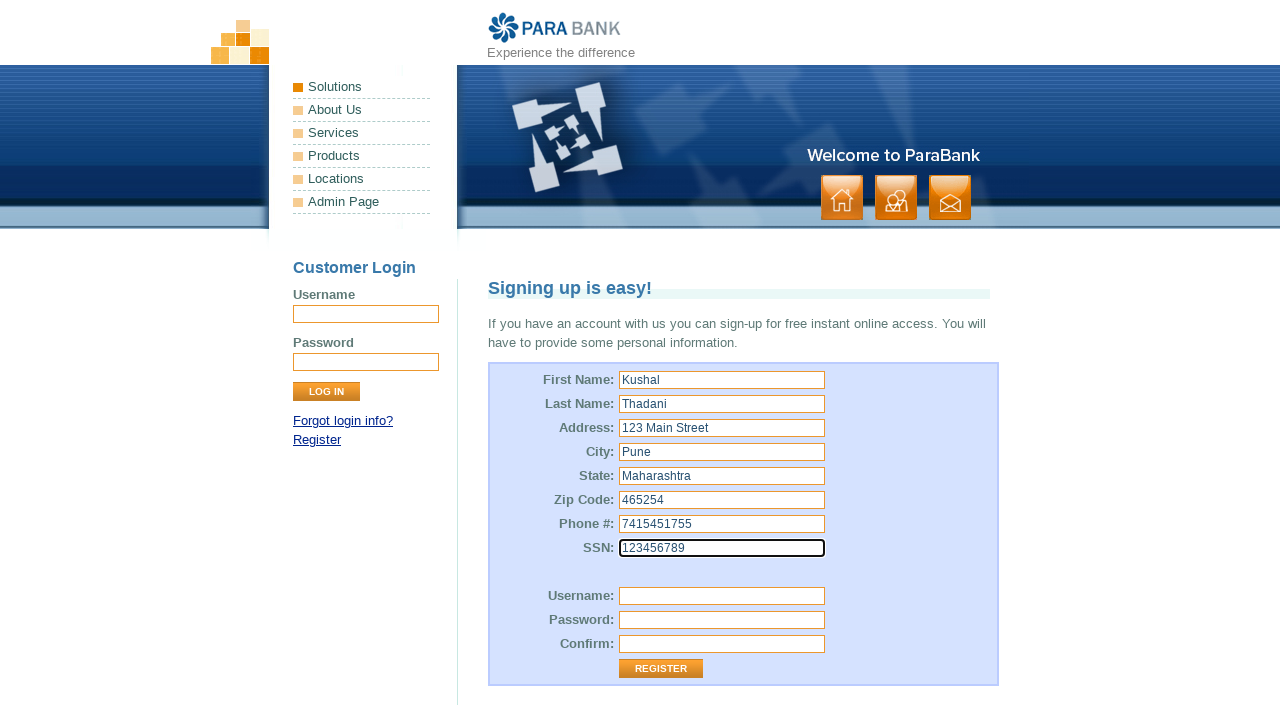

Filled username with 'kushaltest2024' on #customer\.username
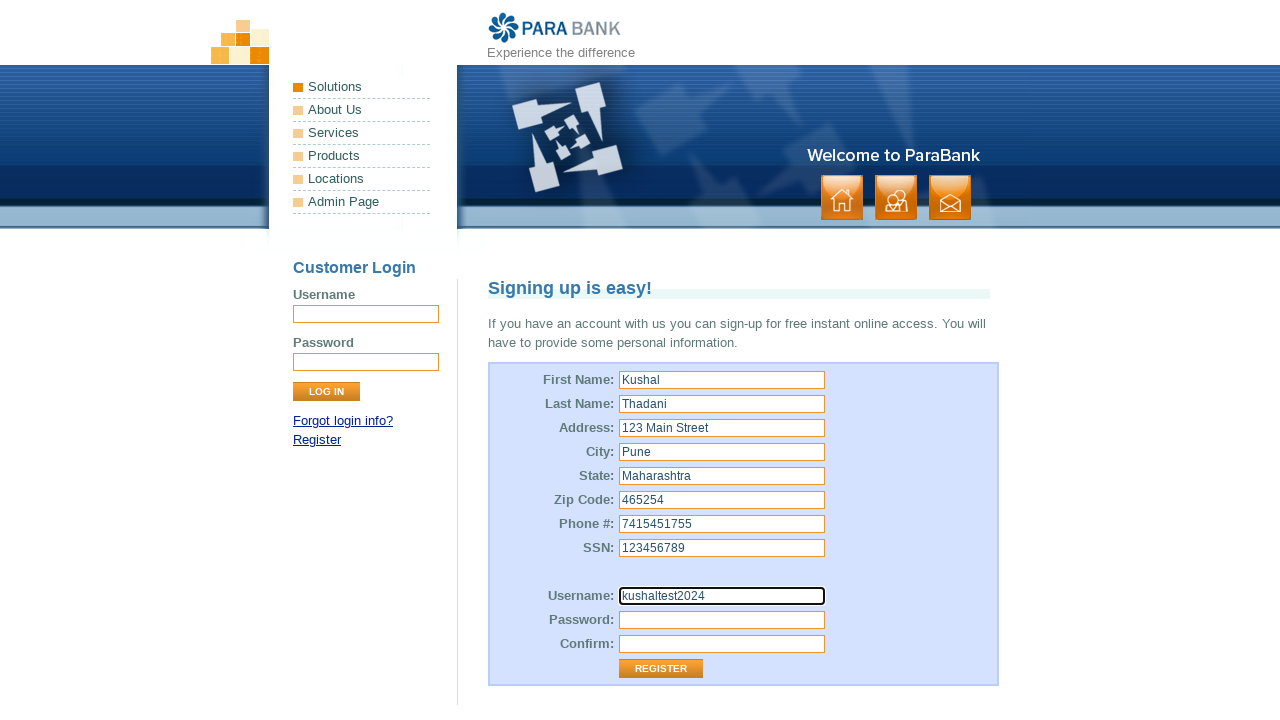

Filled password with 'SecurePass123' on #customer\.password
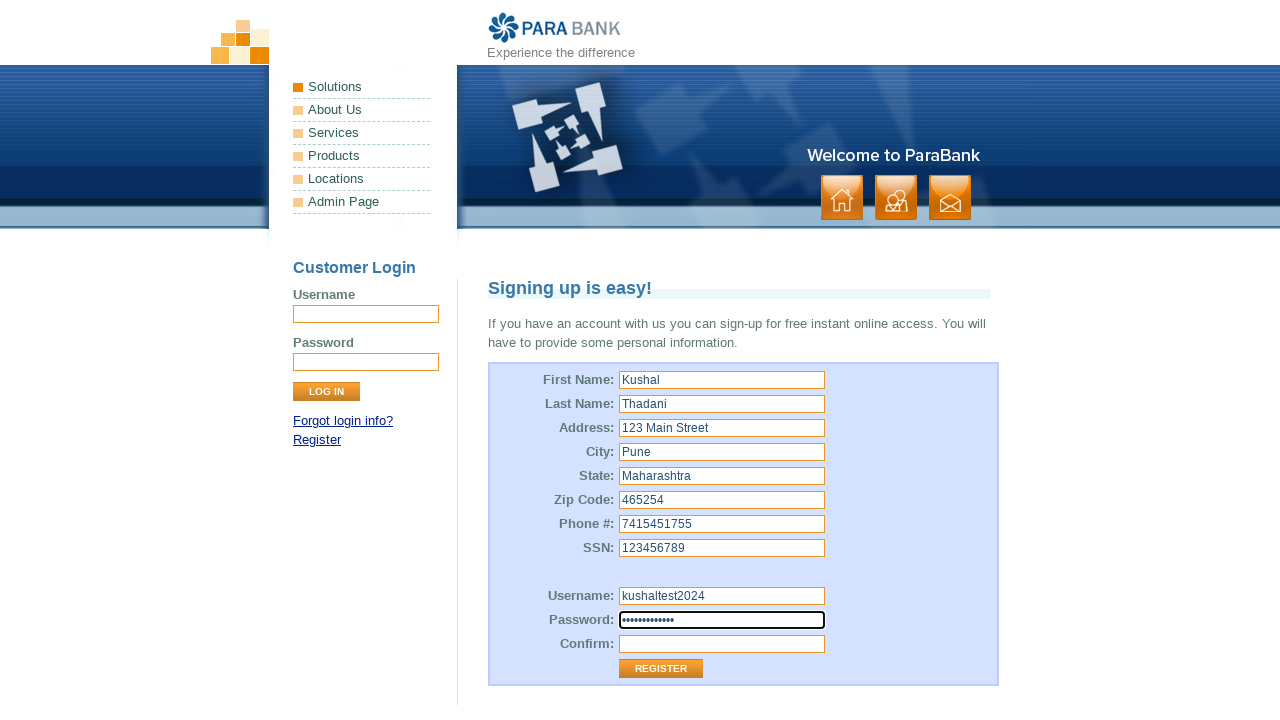

Filled password confirmation with 'SecurePass123' on #repeatedPassword
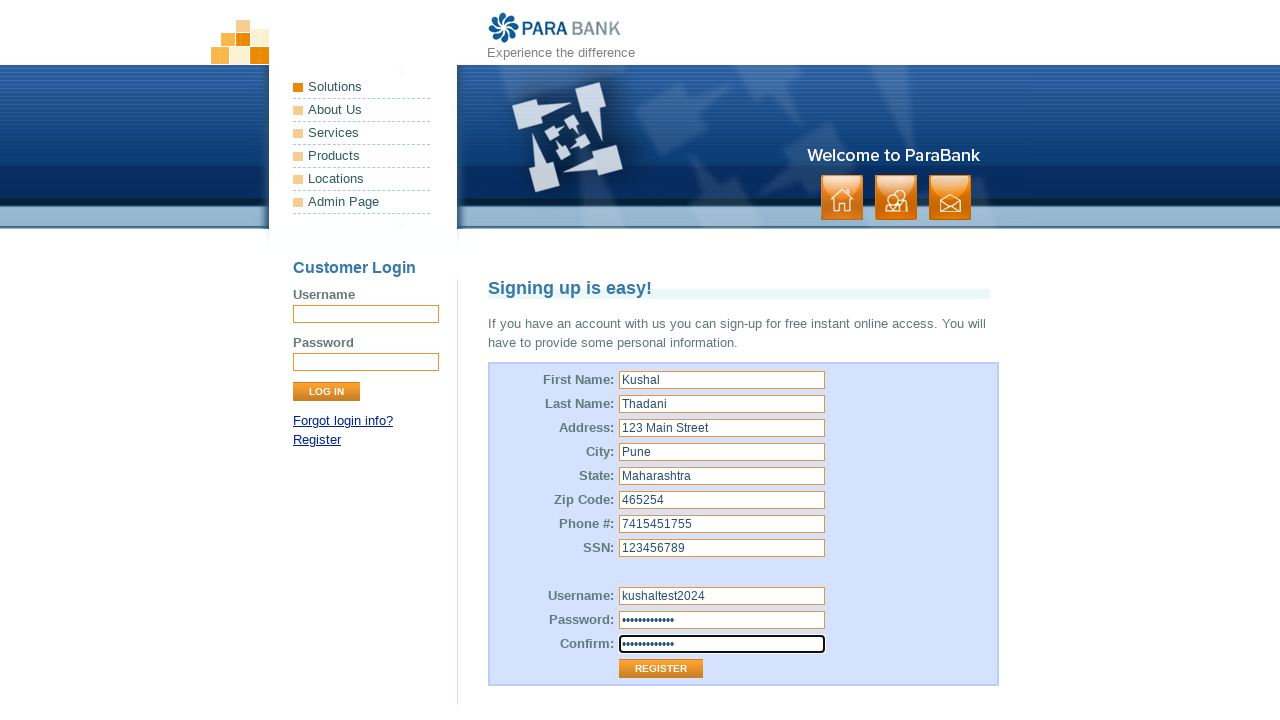

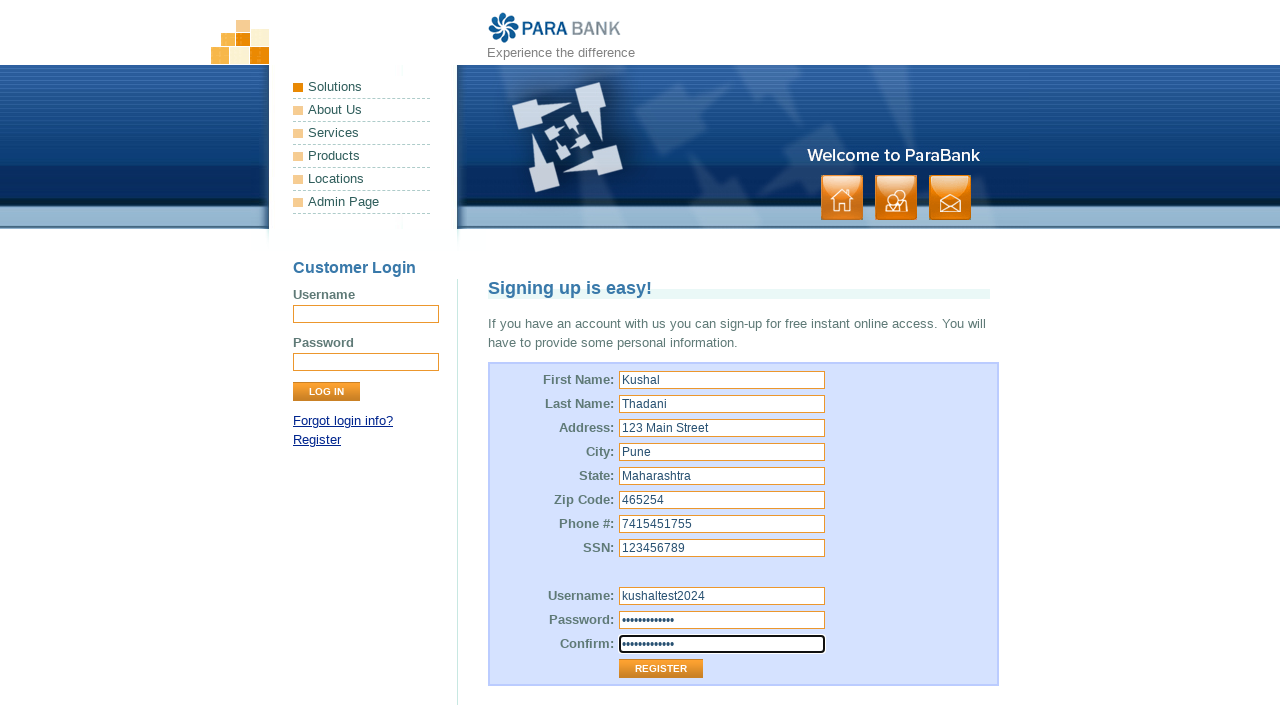